Tests JavaScript info alert by clicking a button to trigger the alert, verifying its text, and accepting it

Starting URL: http://the-internet.herokuapp.com/javascript_alerts

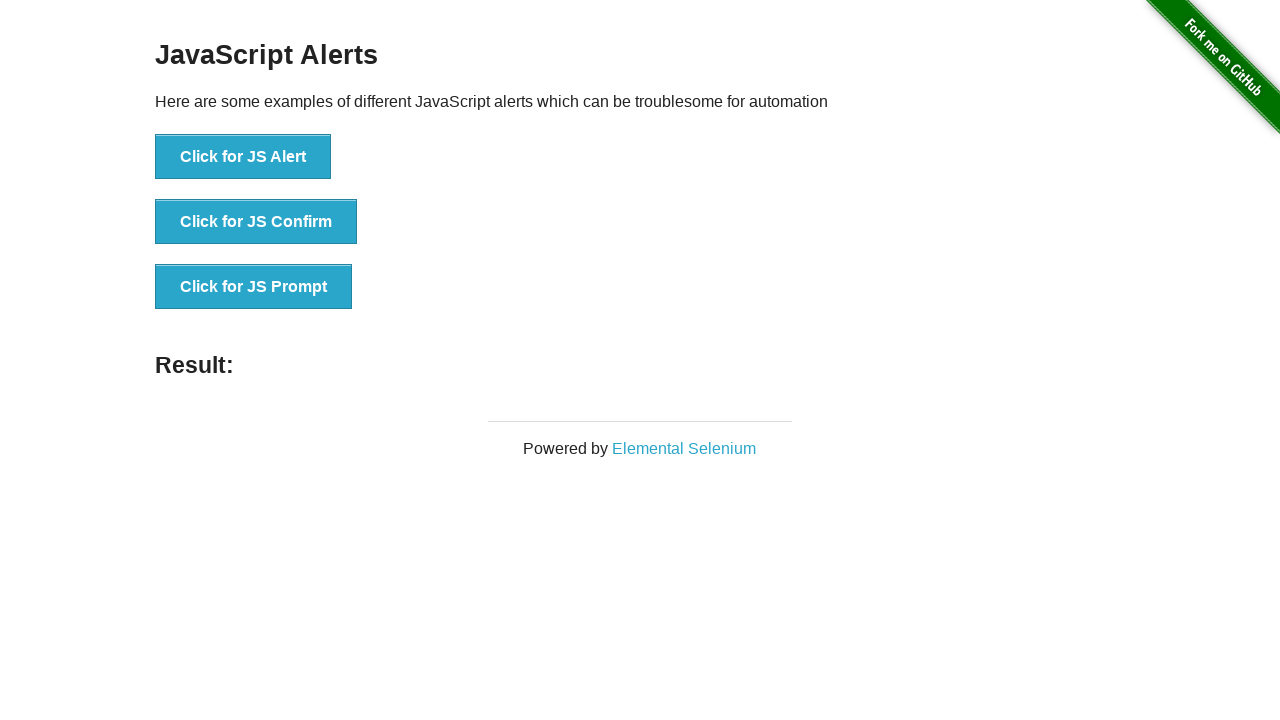

Clicked the 'Click for JS Alert' button to trigger the JavaScript alert at (243, 157) on xpath=//button[. = 'Click for JS Alert']
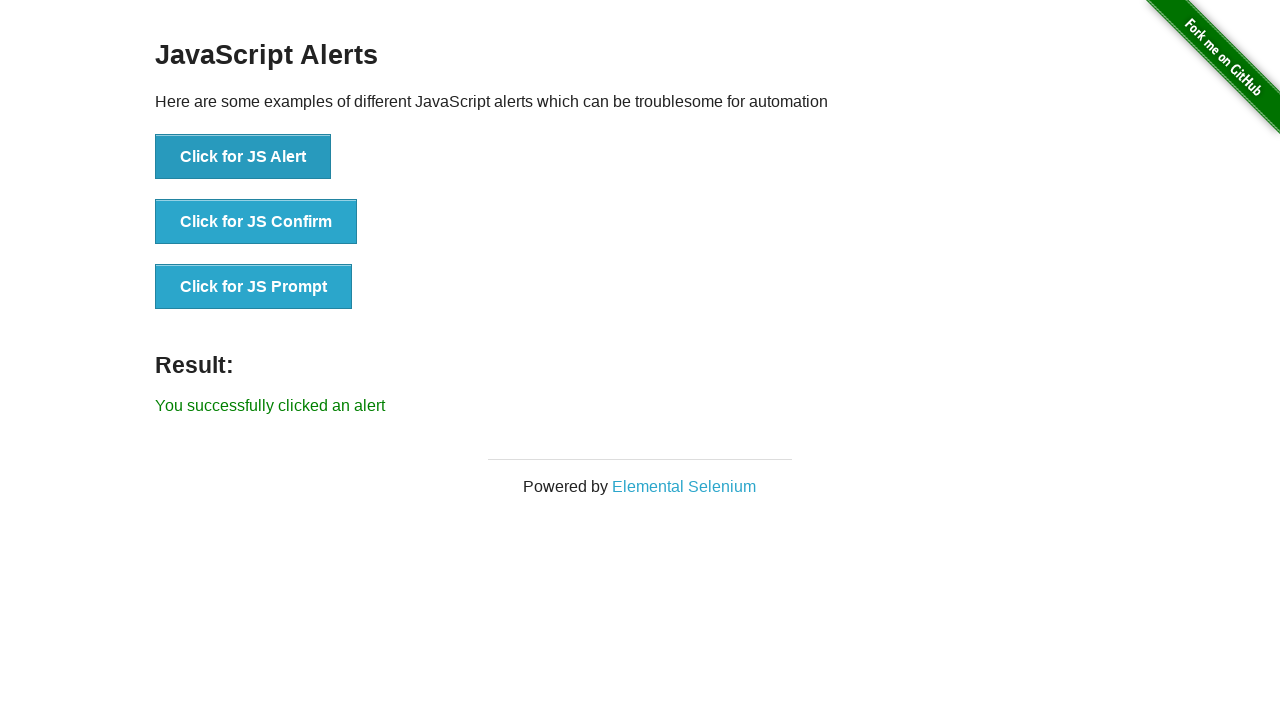

Set up dialog handler to accept alerts
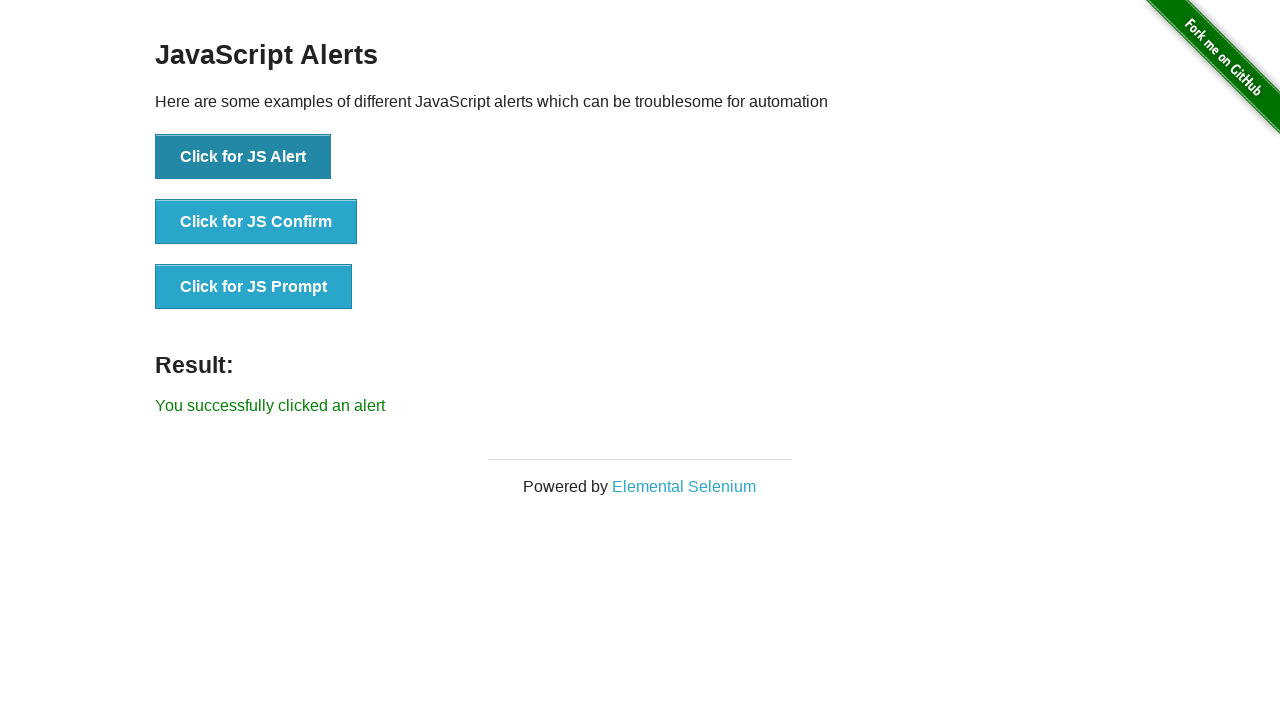

Clicked the 'Click for JS Alert' button again with dialog handler active, alert was triggered and accepted at (243, 157) on xpath=//button[. = 'Click for JS Alert']
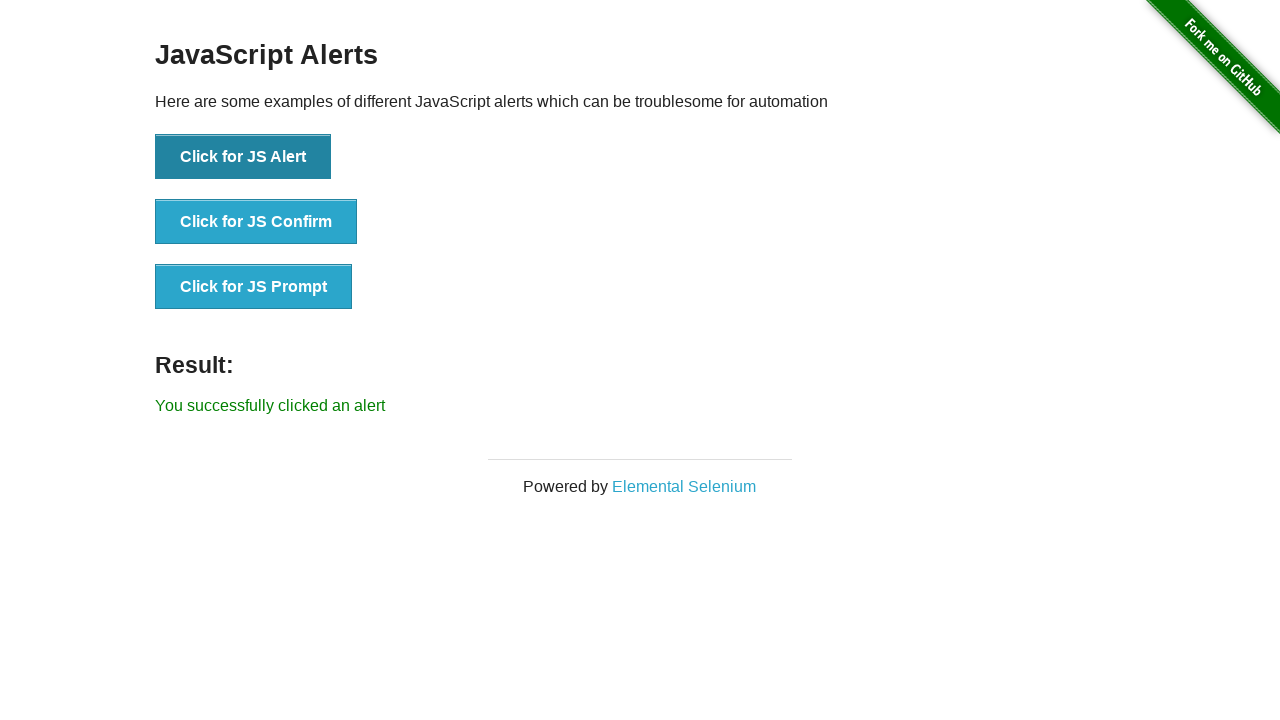

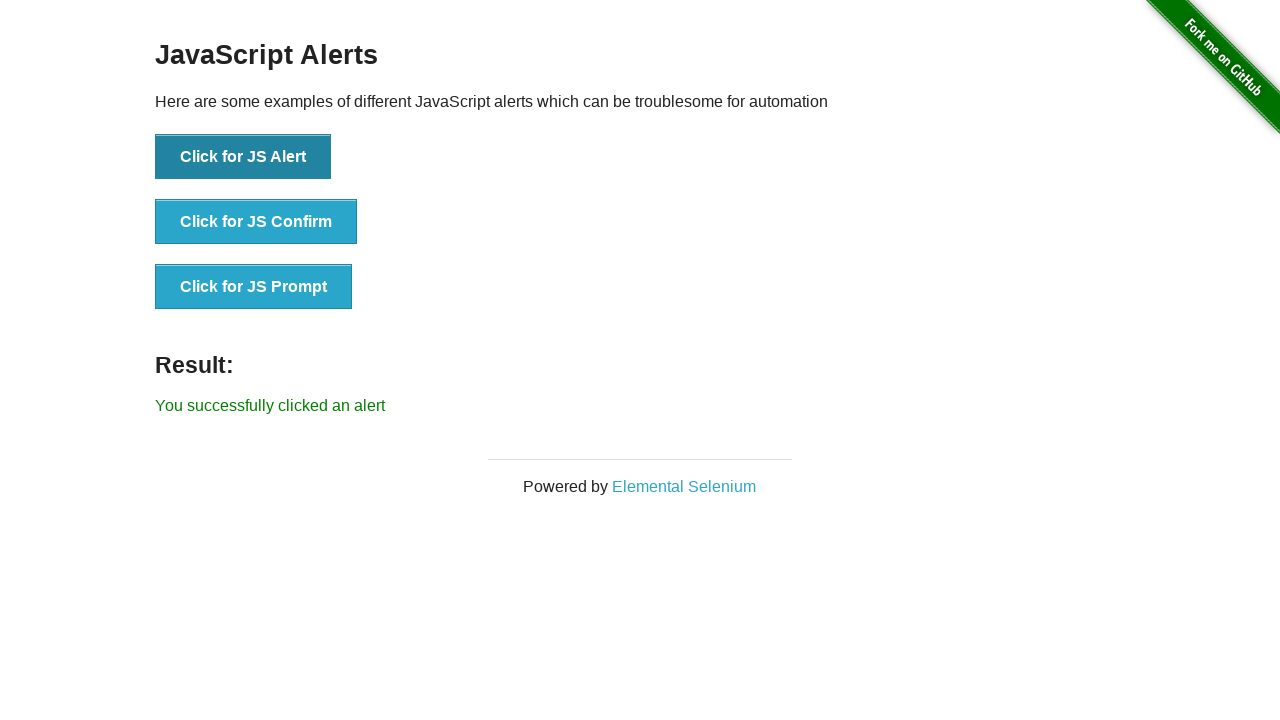